Tests drag and drop by offset action, dragging an element to specific coordinates

Starting URL: https://crossbrowsertesting.github.io/drag-and-drop

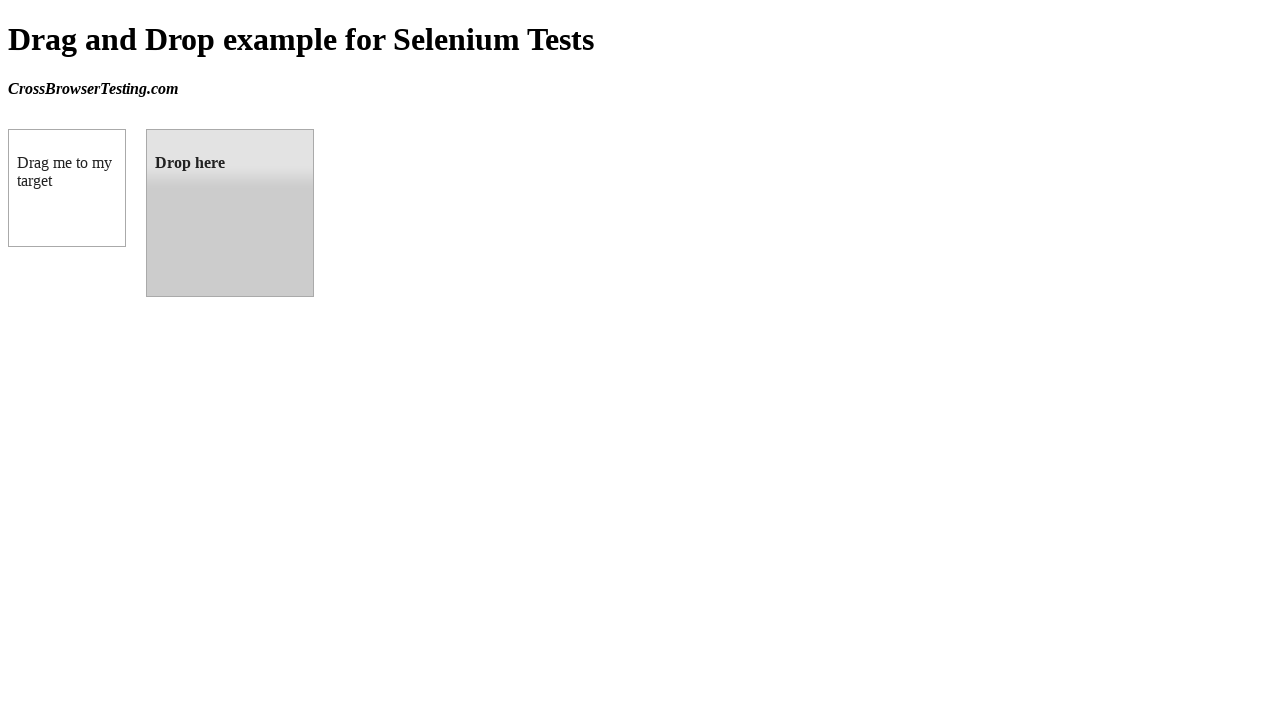

Located draggable element
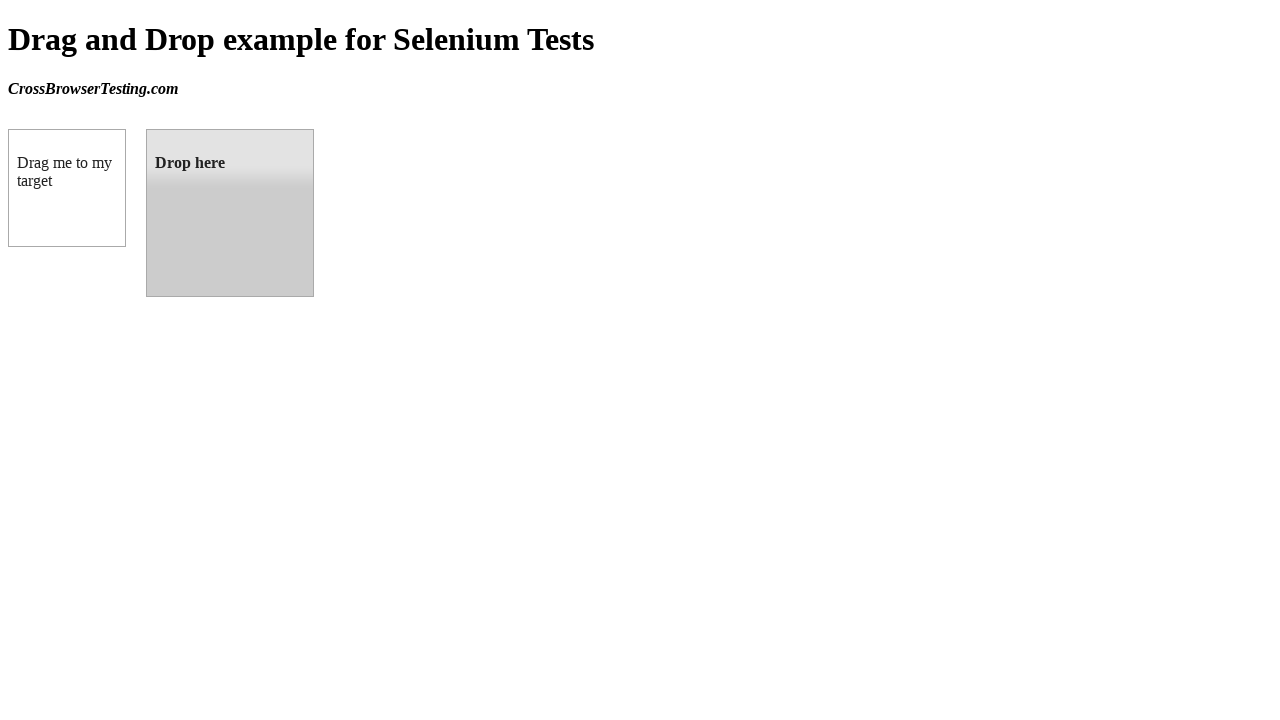

Located droppable element
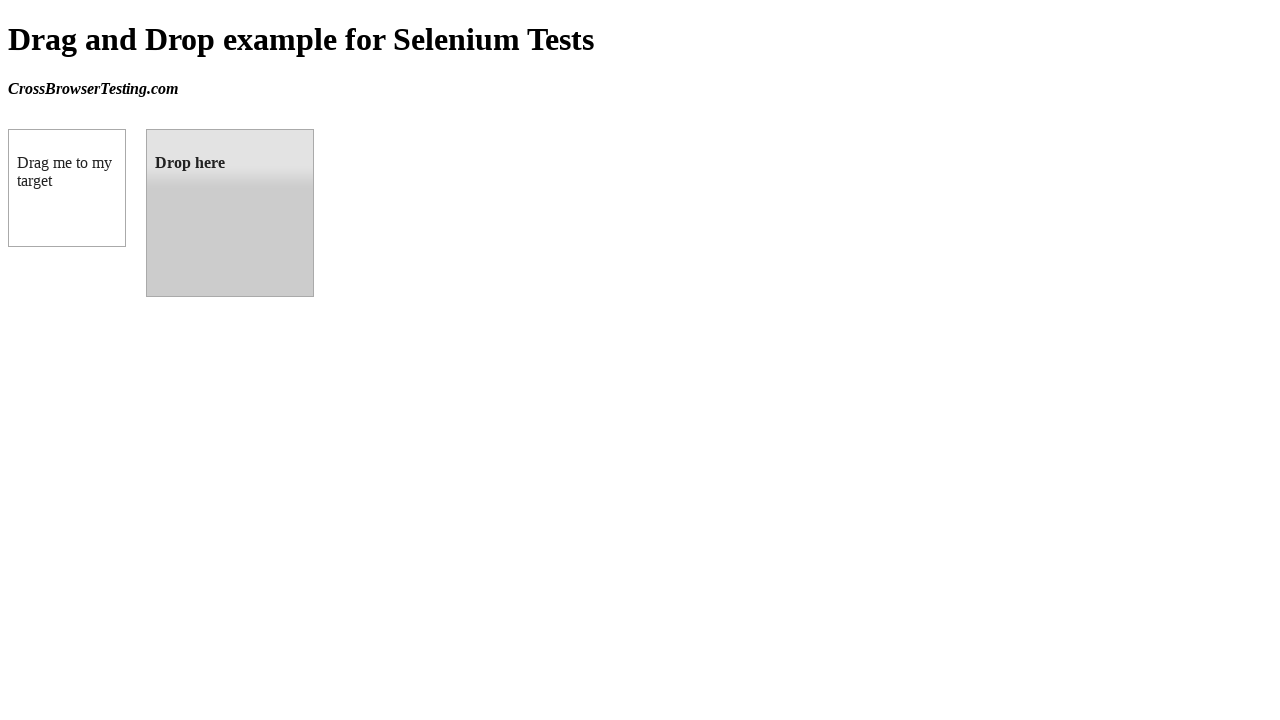

Retrieved target element bounding box
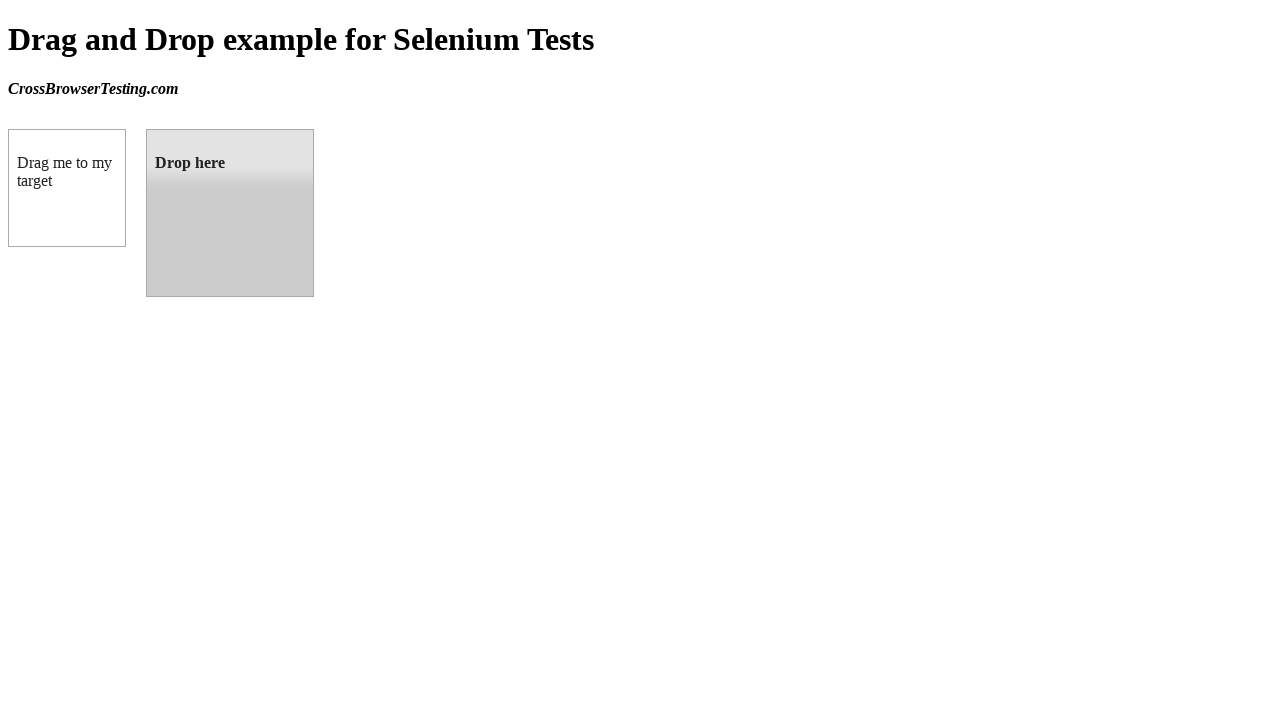

Dragged element from source to target location at (230, 213)
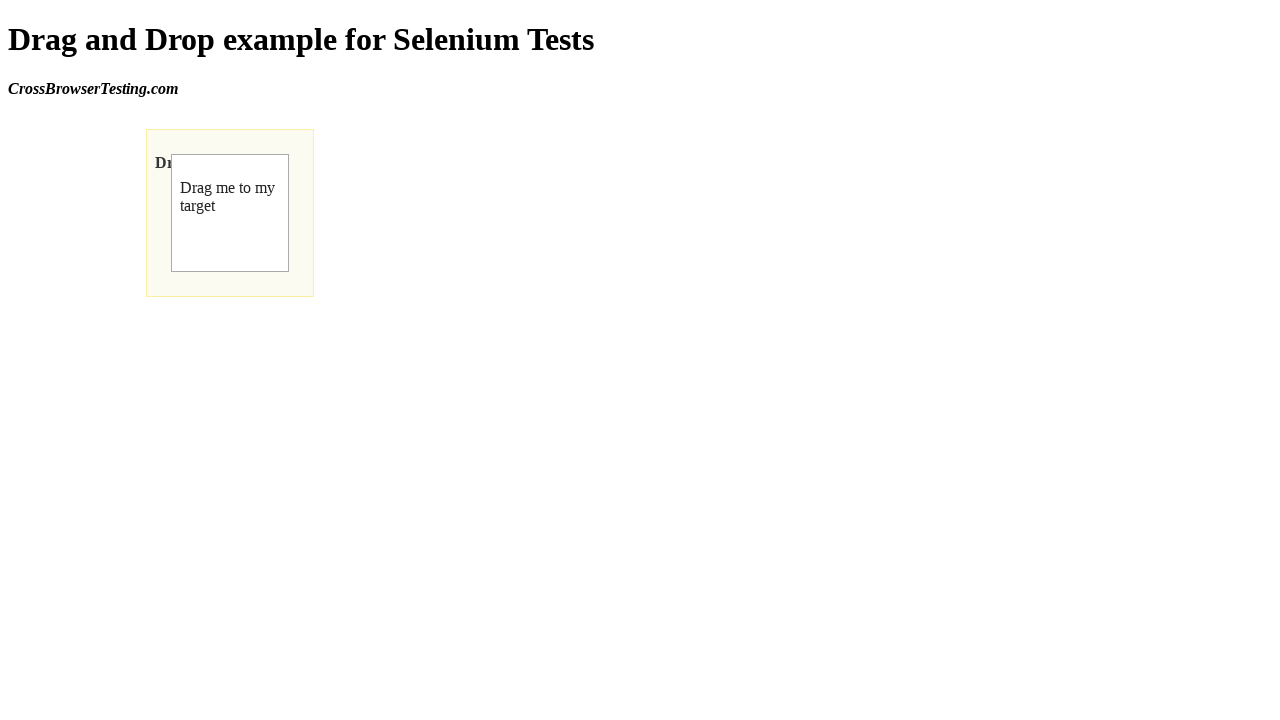

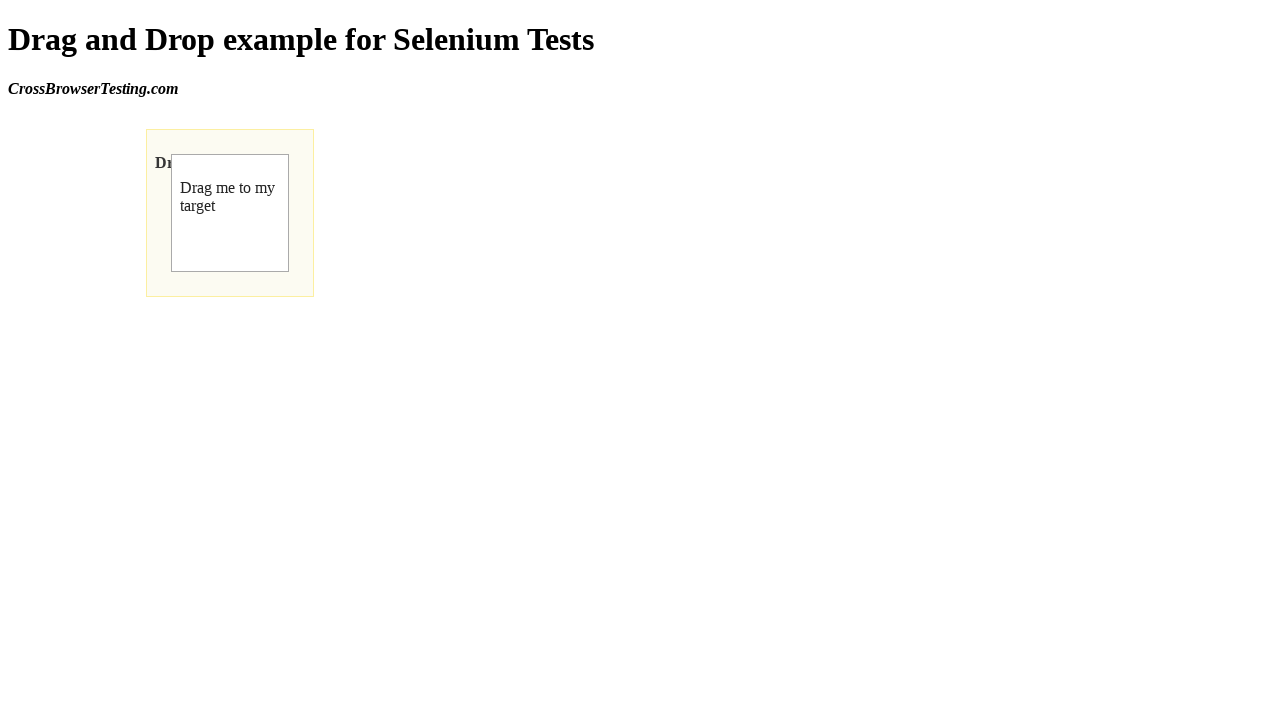